Tests selecting a pet species from the dropdown in the appointment form.

Starting URL: https://test-a-pet.vercel.app/

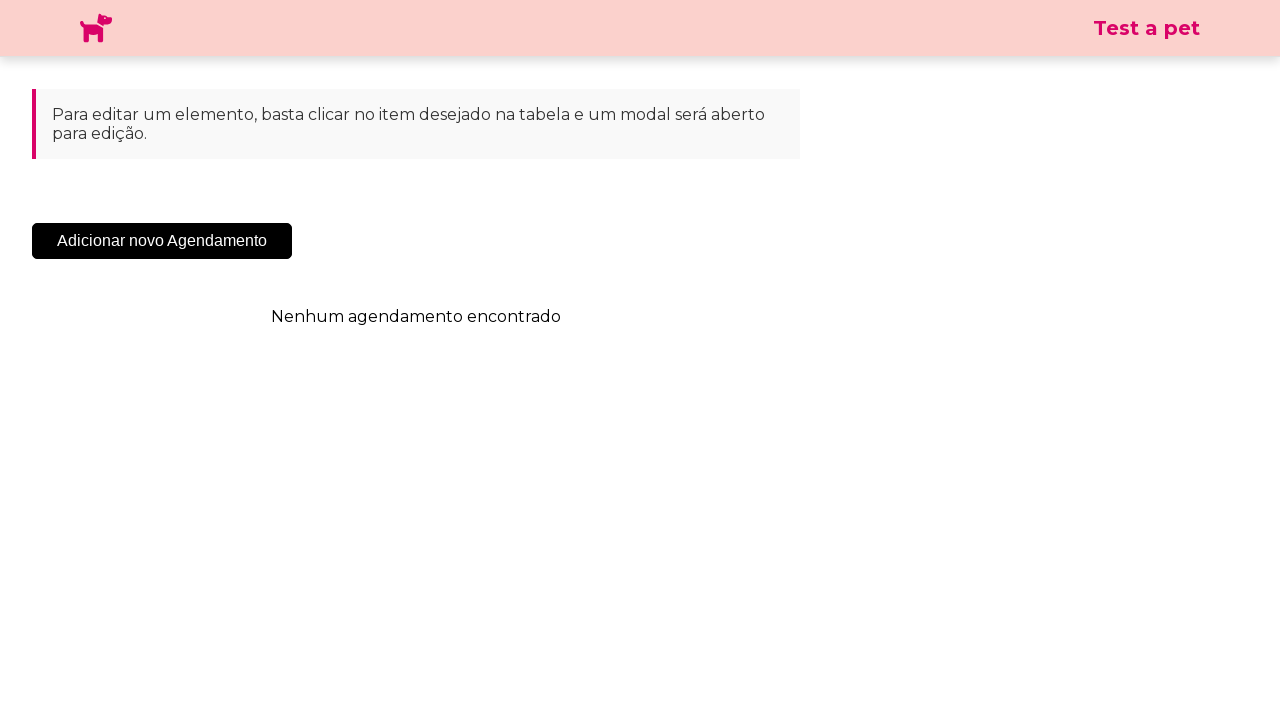

Clicked 'Adicionar' button to open appointment form modal at (162, 241) on .sc-cHqXqK.kZzwzX
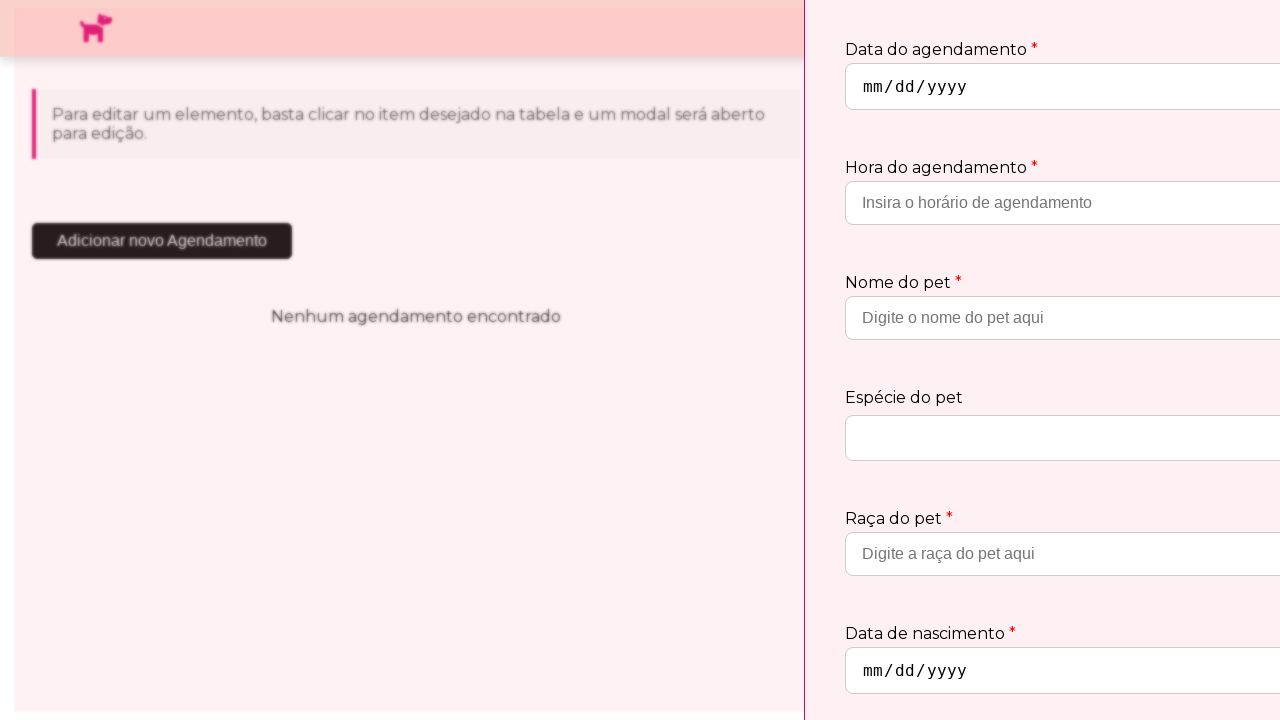

Species dropdown element appeared
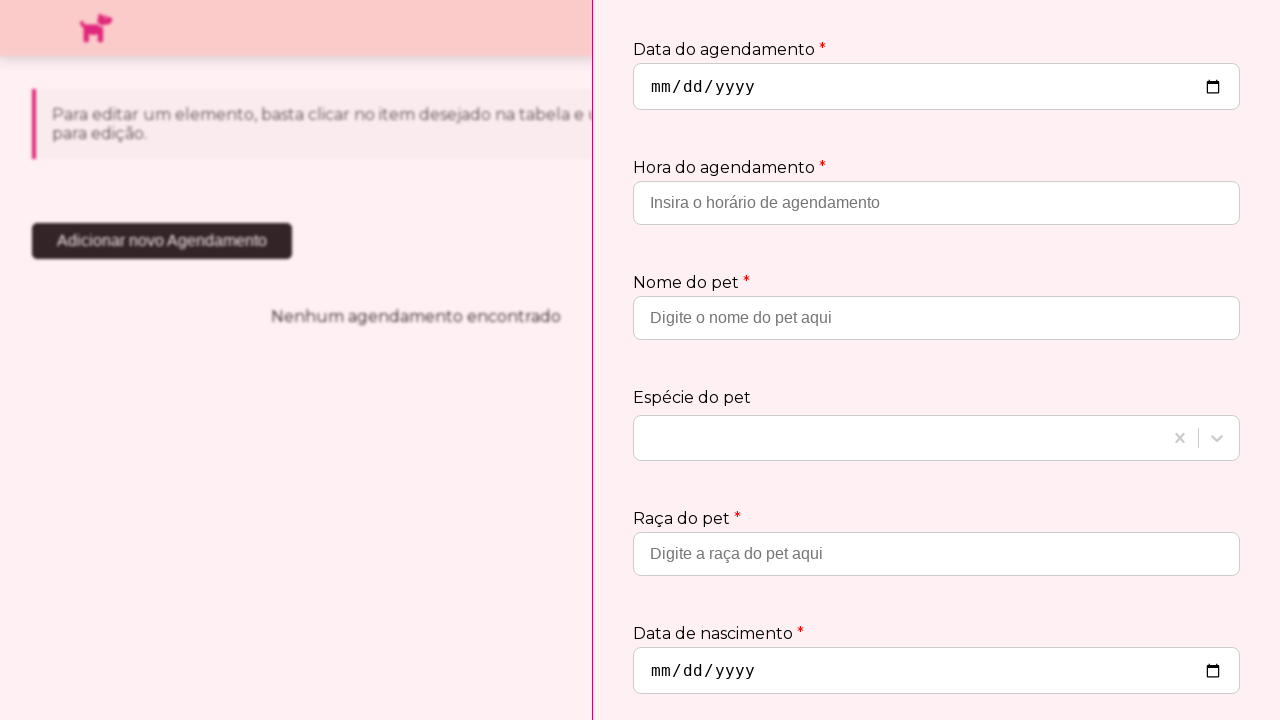

Clicked species dropdown to open options
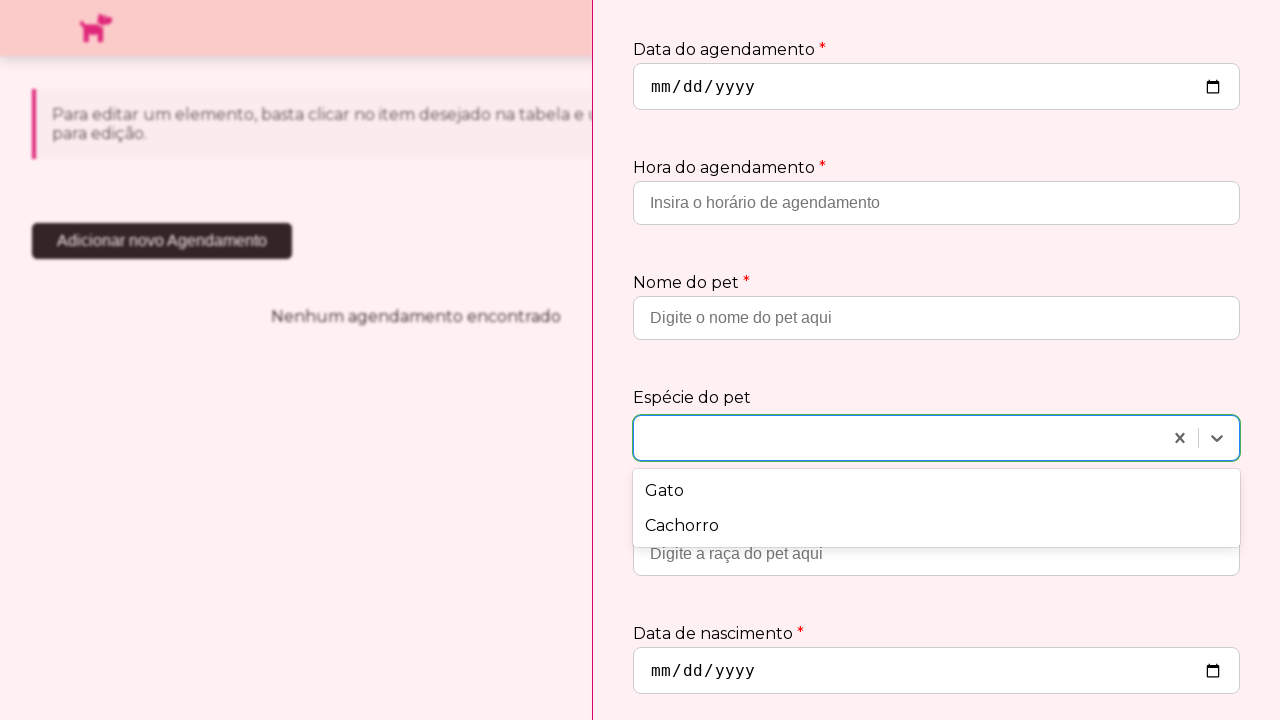

Selected 'Cachorro' (dog) from species dropdown at (936, 526) on xpath=//div[text()='Cachorro']
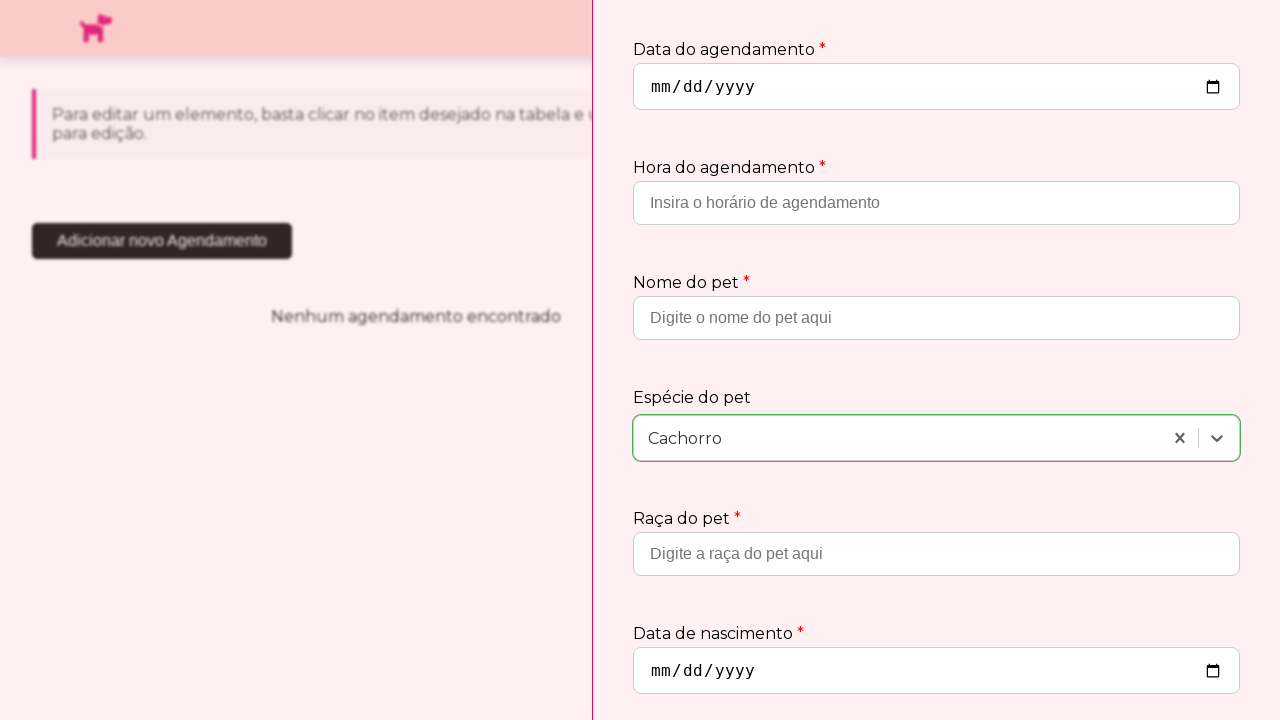

Species selection 'Cachorro' is visible in the form
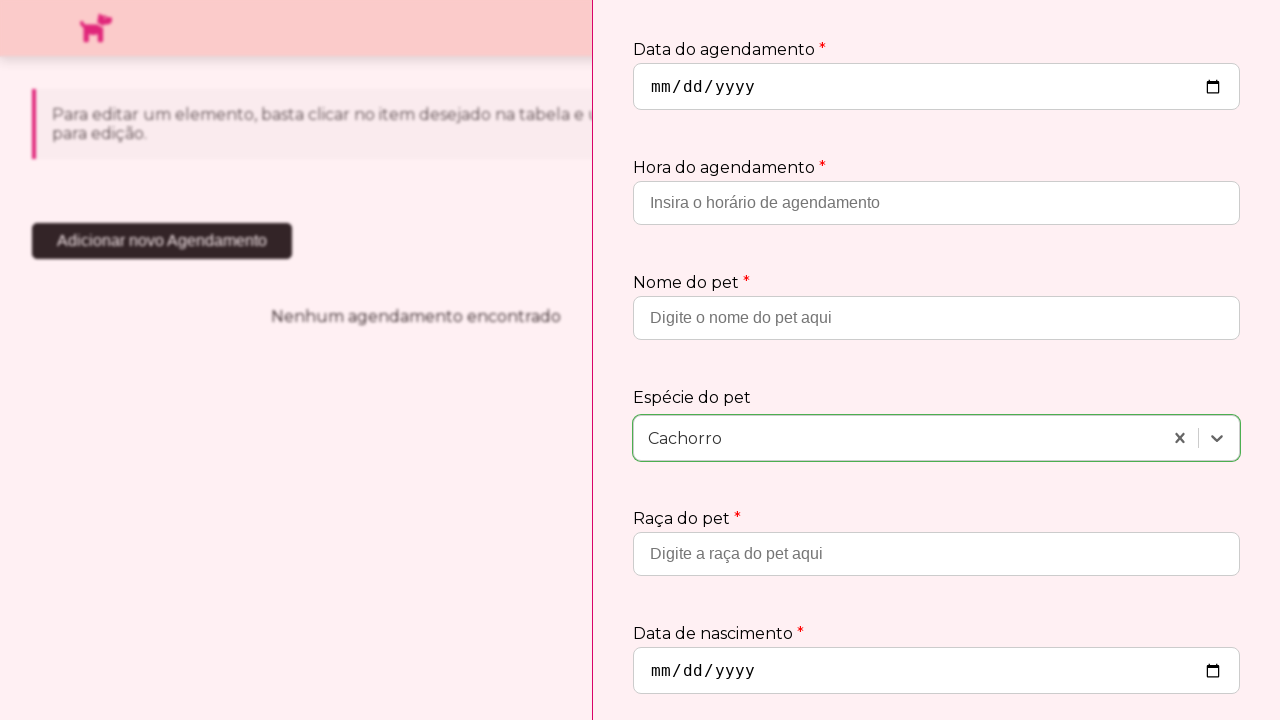

Verified that 'Cachorro' was successfully selected
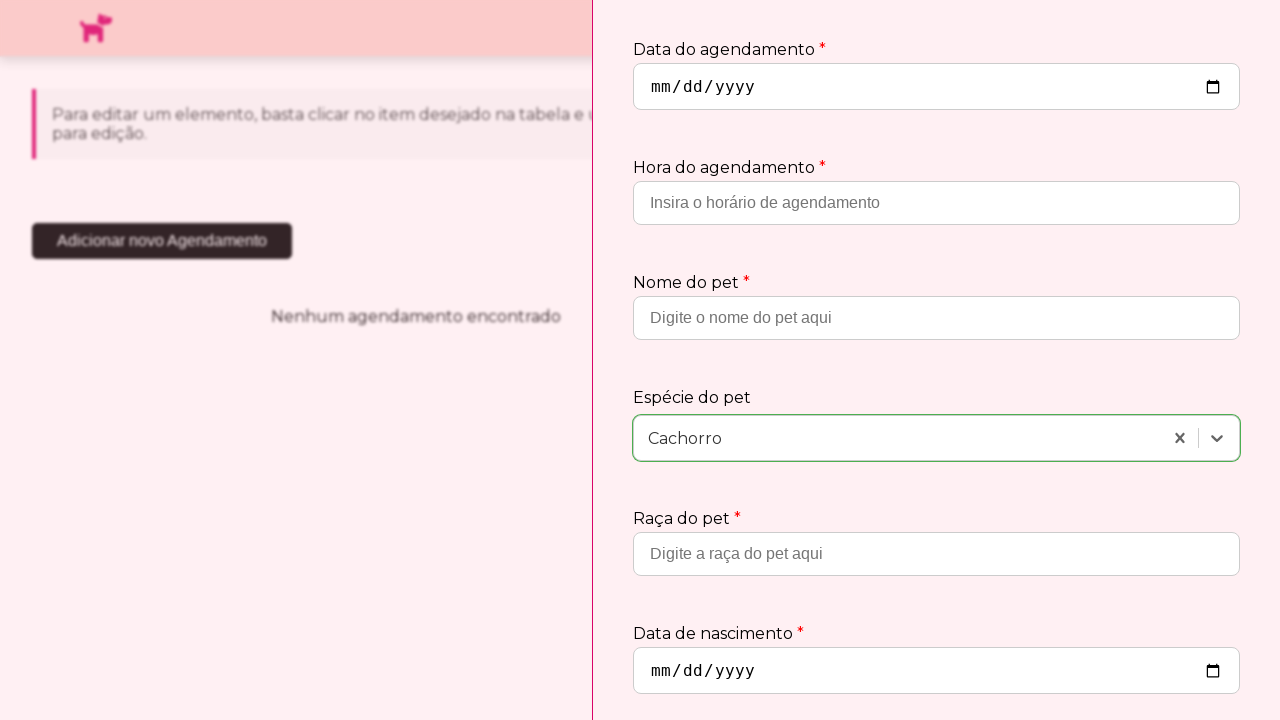

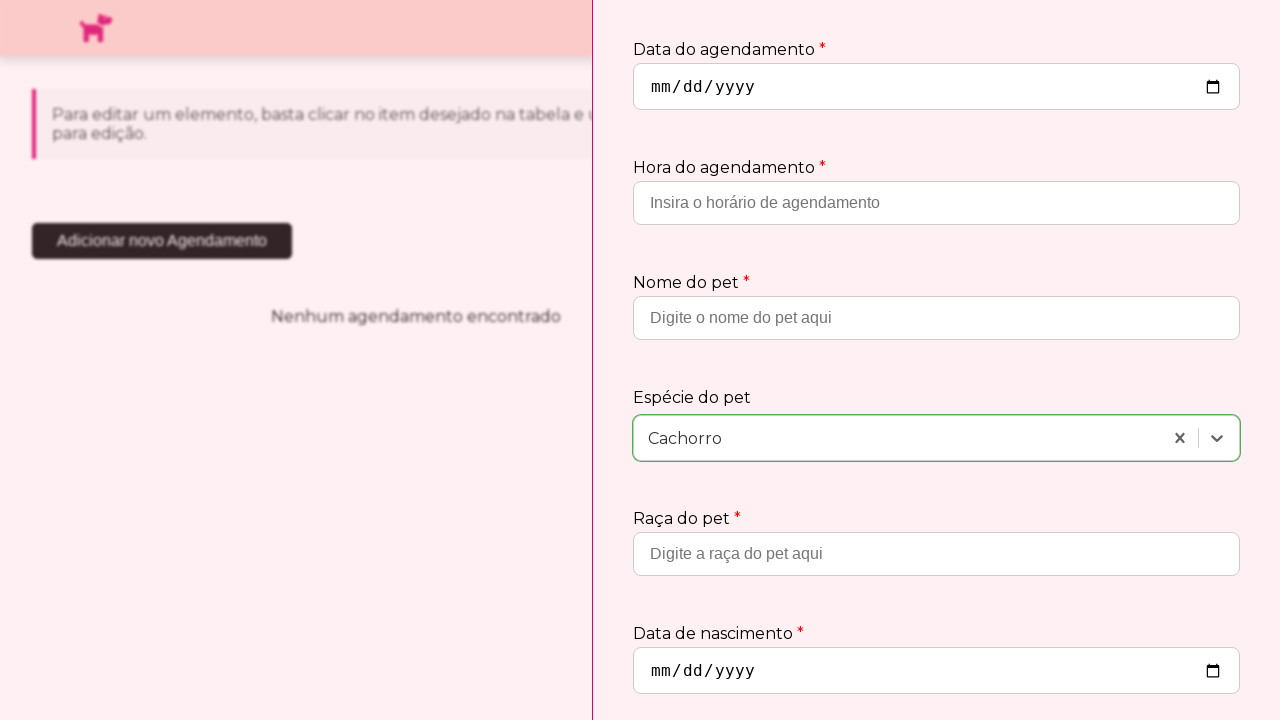